Tests filtering to display only active (incomplete) items by clicking the Active filter link

Starting URL: https://demo.playwright.dev/todomvc

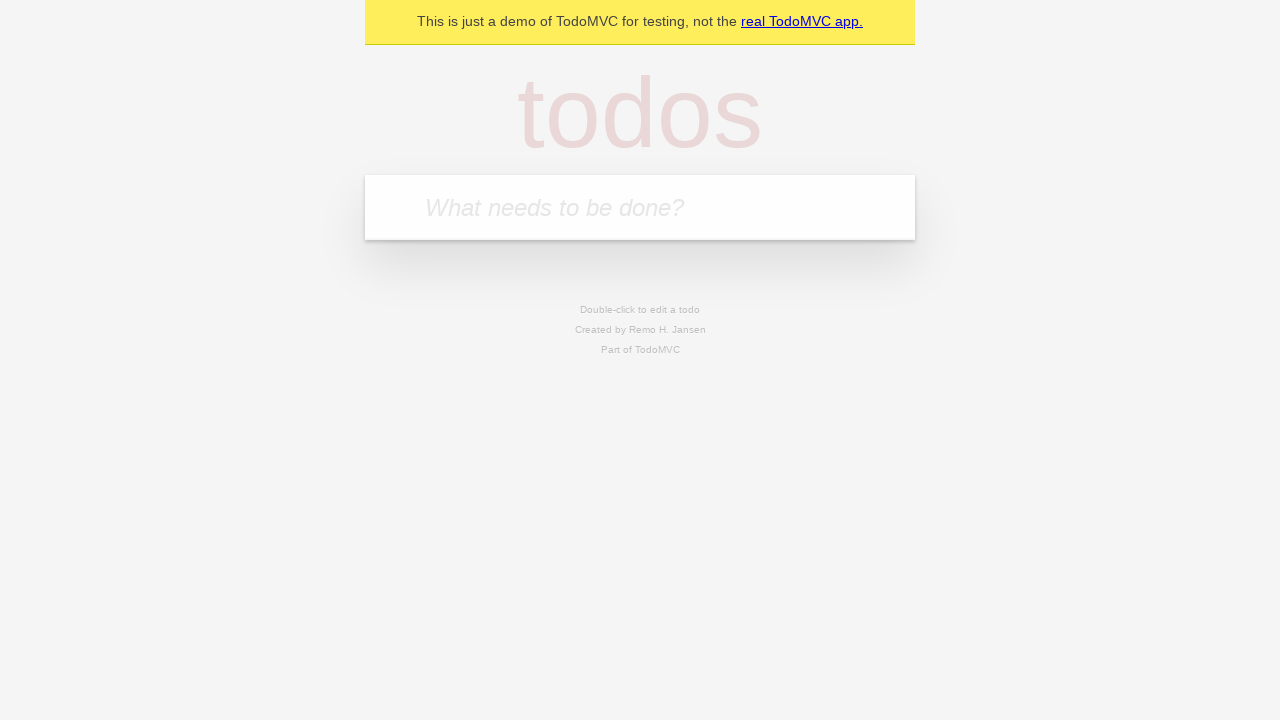

Filled todo input with 'buy some cheese' on internal:attr=[placeholder="What needs to be done?"i]
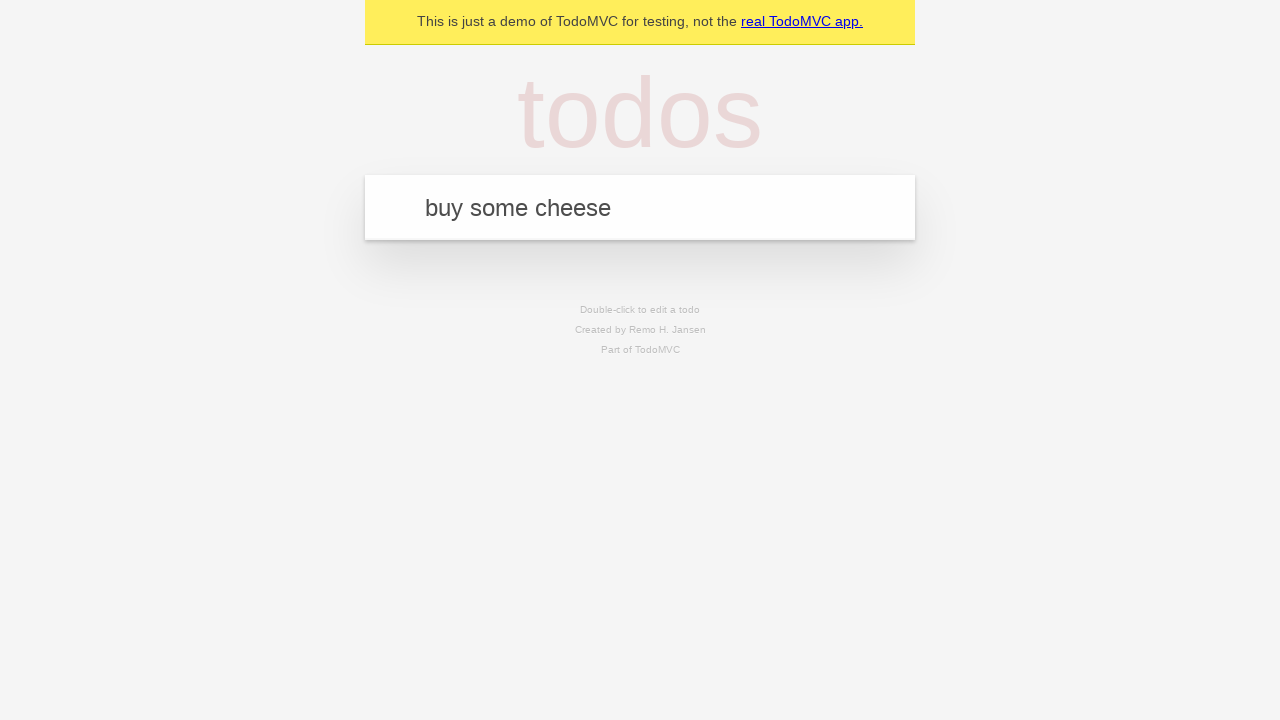

Pressed Enter to create first todo on internal:attr=[placeholder="What needs to be done?"i]
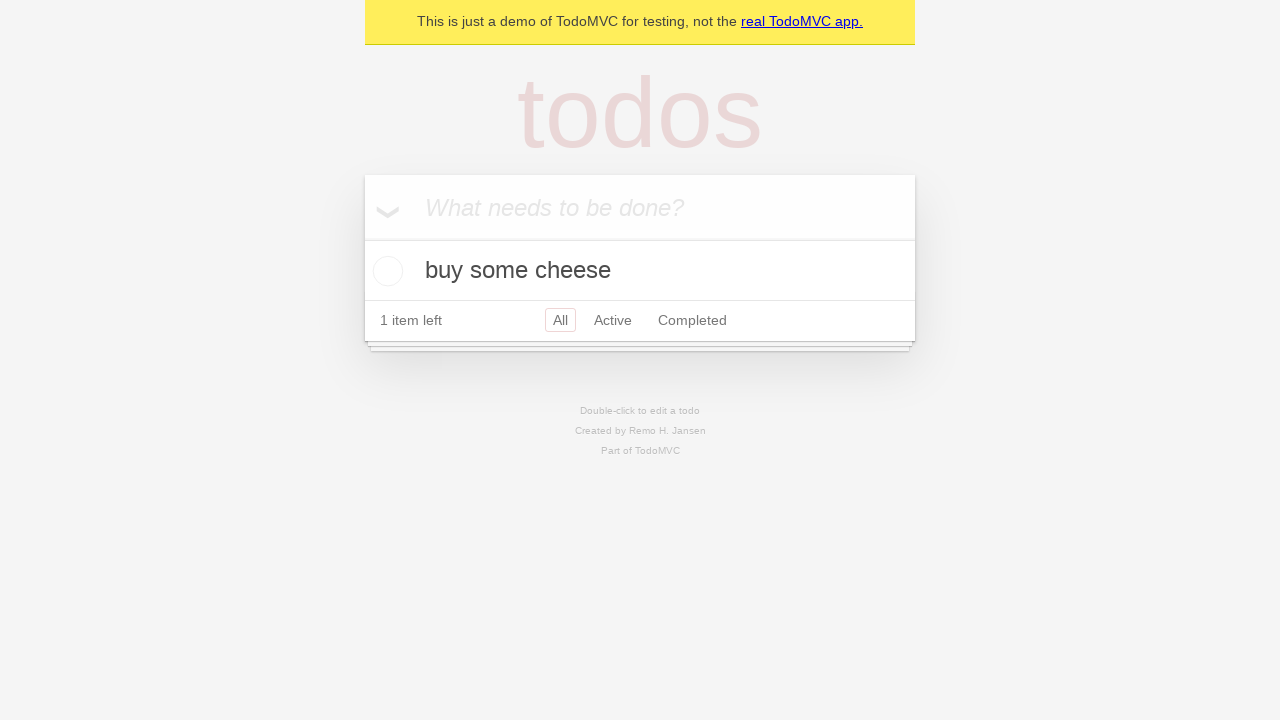

Filled todo input with 'feed the cat' on internal:attr=[placeholder="What needs to be done?"i]
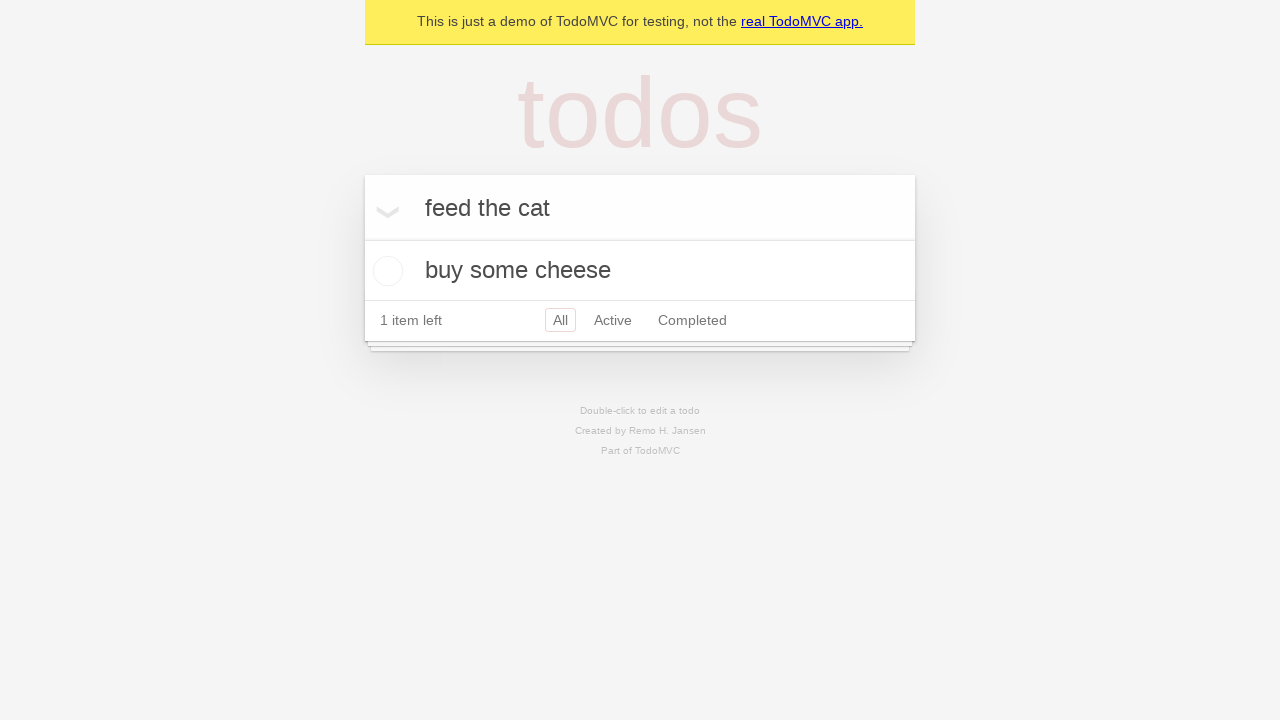

Pressed Enter to create second todo on internal:attr=[placeholder="What needs to be done?"i]
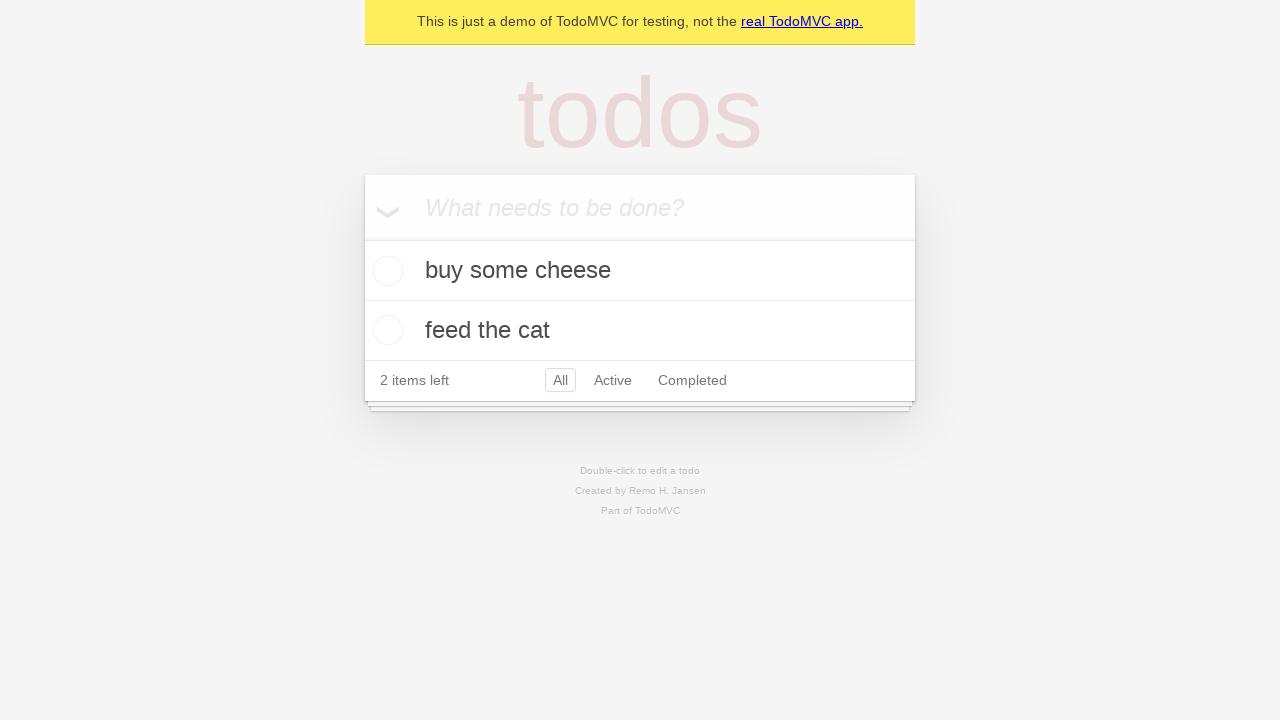

Filled todo input with 'book a doctors appointment' on internal:attr=[placeholder="What needs to be done?"i]
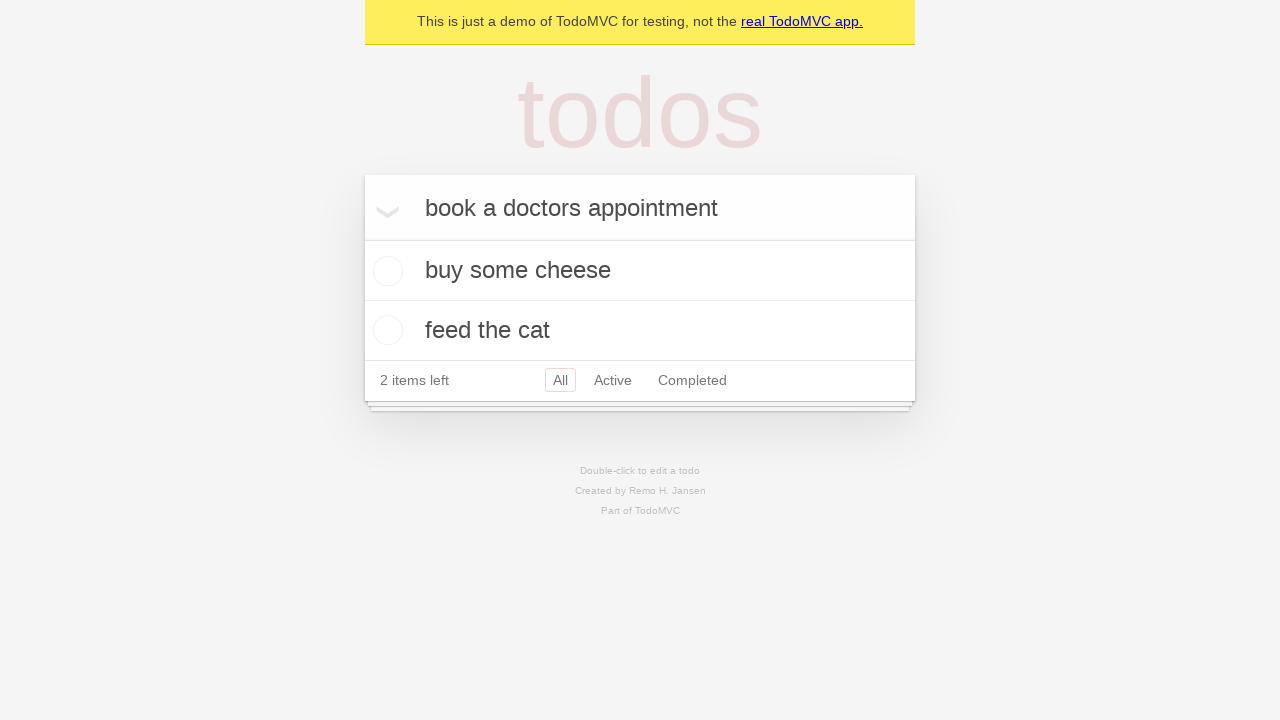

Pressed Enter to create third todo on internal:attr=[placeholder="What needs to be done?"i]
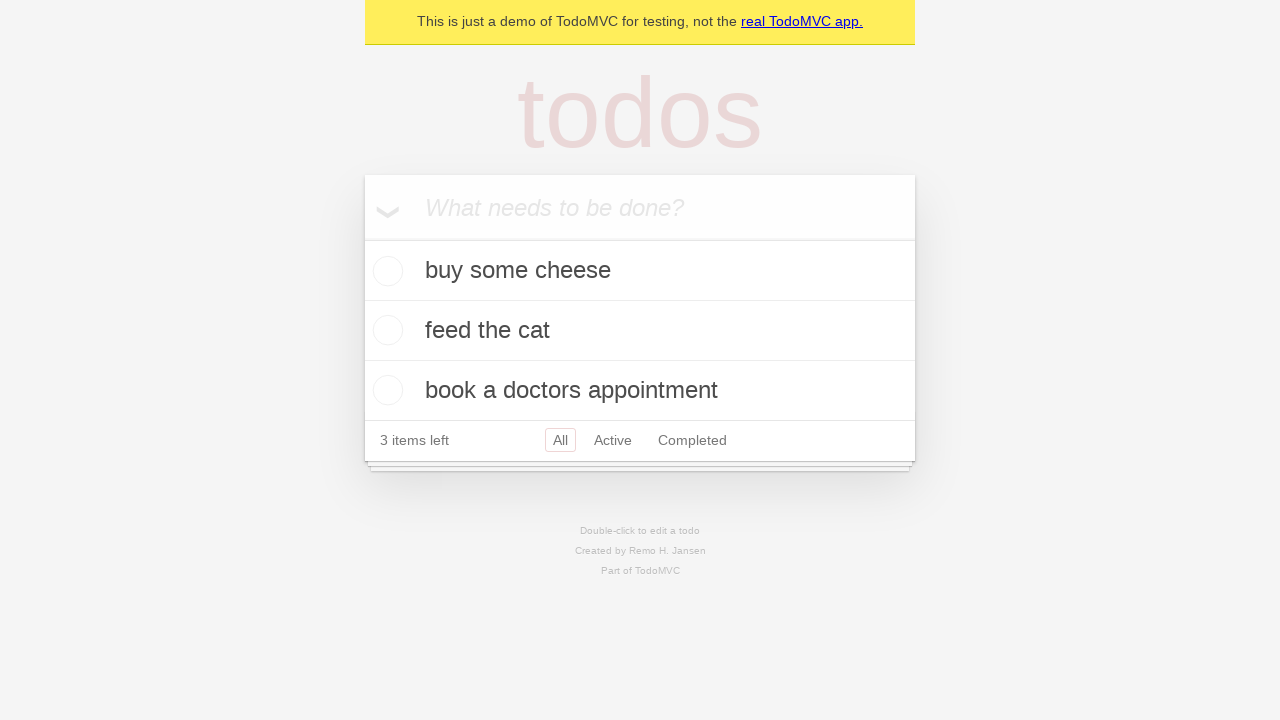

Waited for todos to be rendered
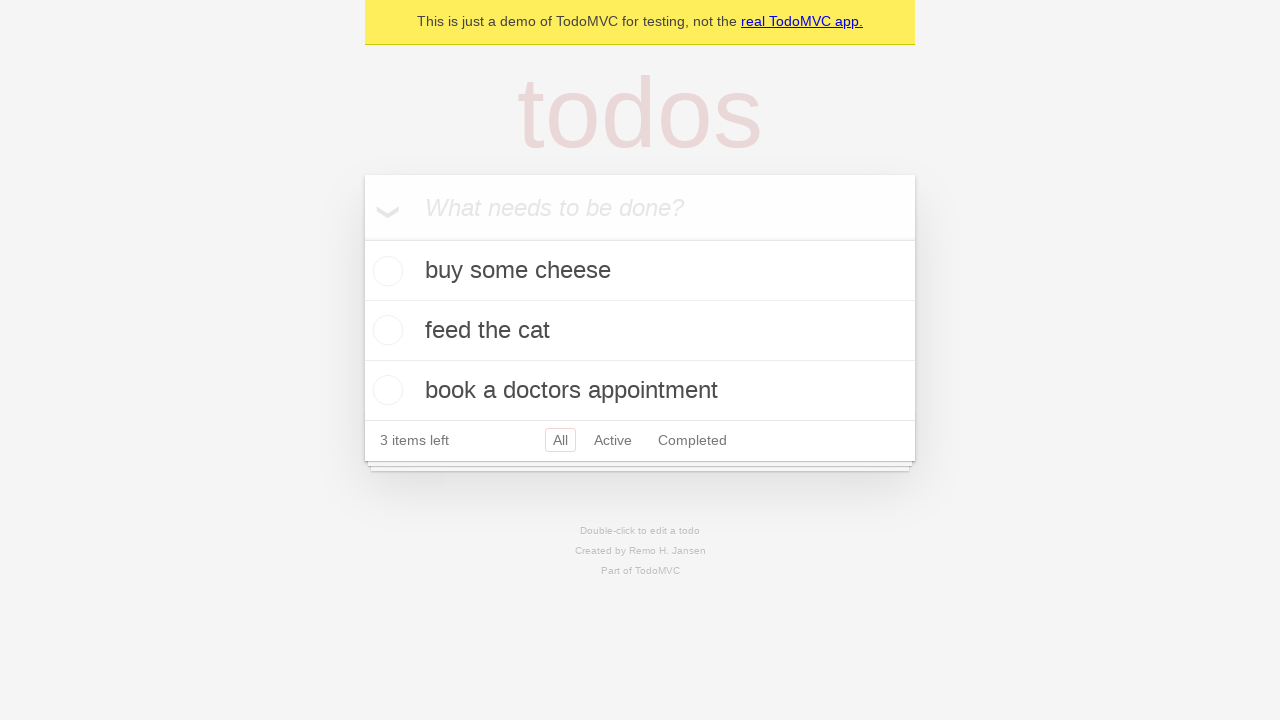

Checked the second todo item to mark it complete at (385, 330) on internal:testid=[data-testid="todo-item"s] >> nth=1 >> internal:role=checkbox
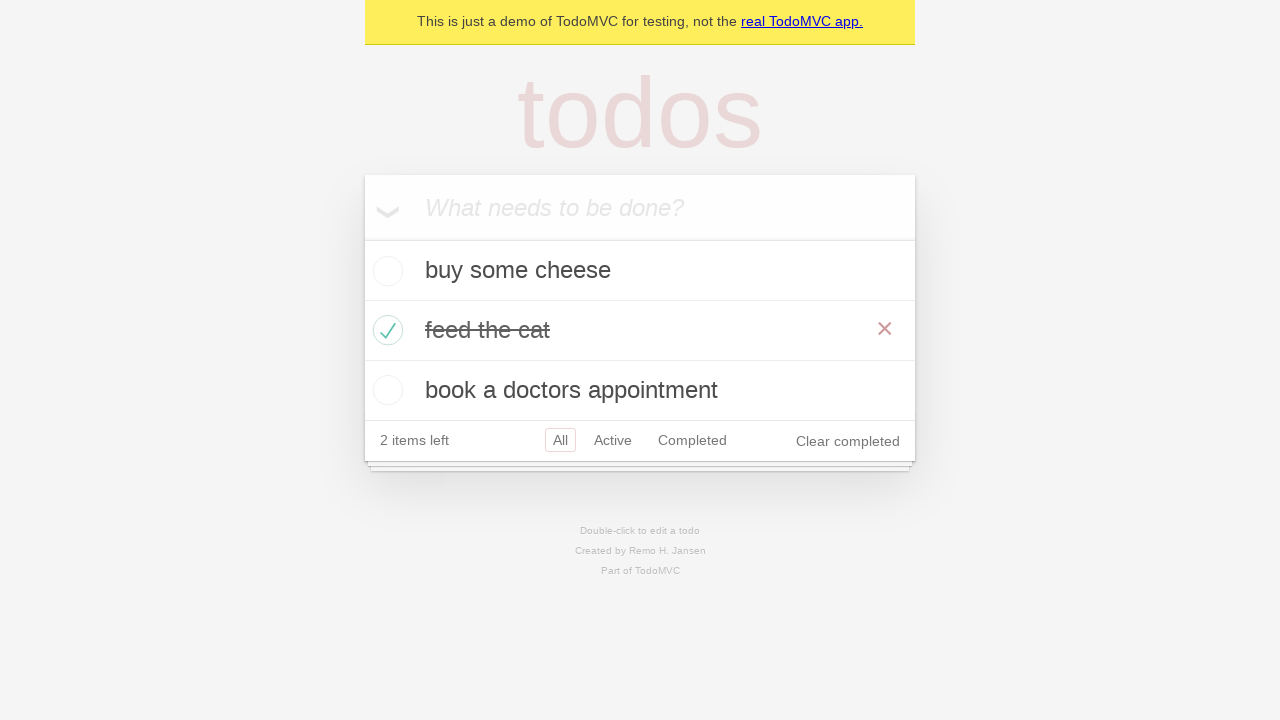

Clicked Active filter link to display only incomplete items at (613, 440) on internal:role=link[name="Active"i]
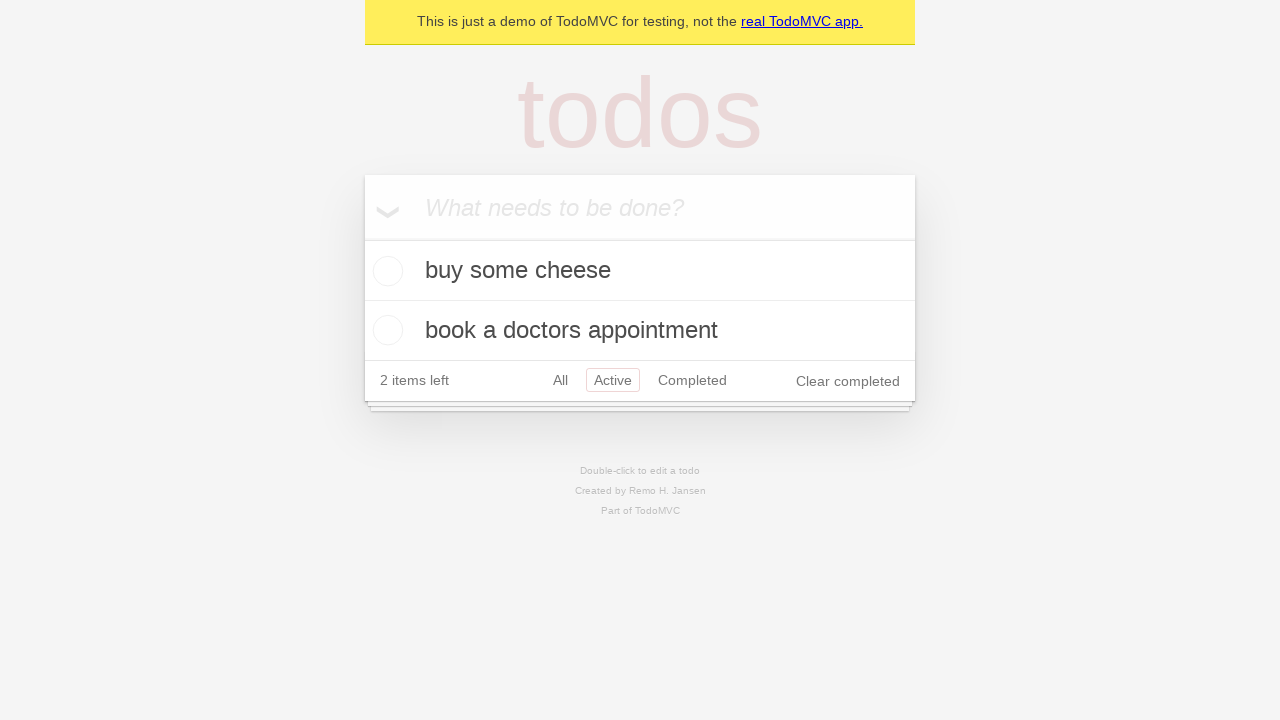

Waited for Active filter to apply
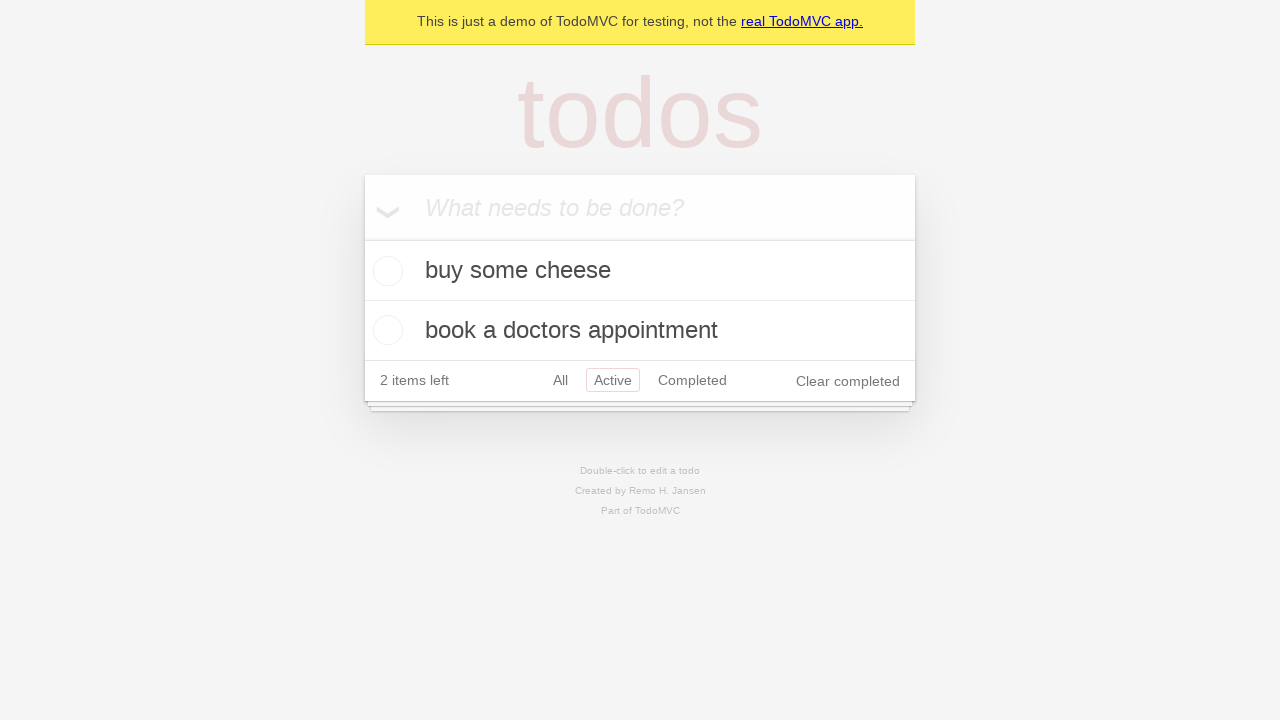

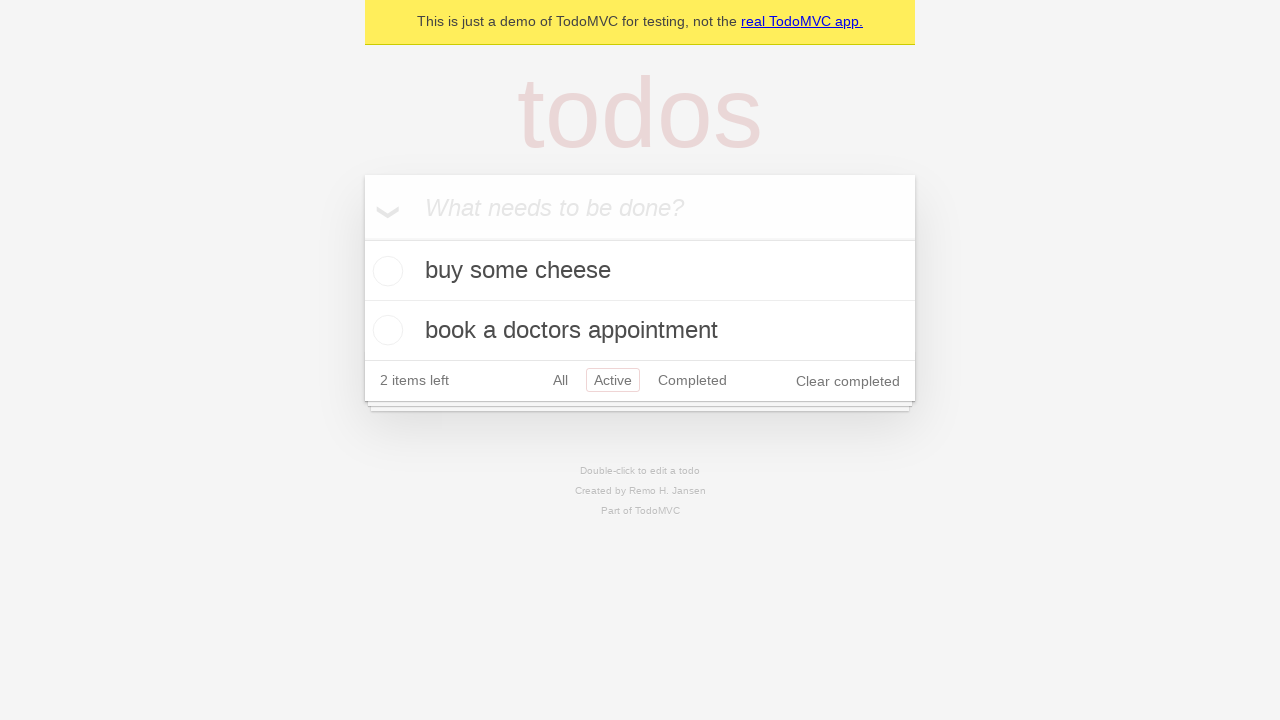